Tests radio button interaction by clicking three different radio buttons using different locator strategies (id, name, and xpath)

Starting URL: https://formy-project.herokuapp.com/radiobutton

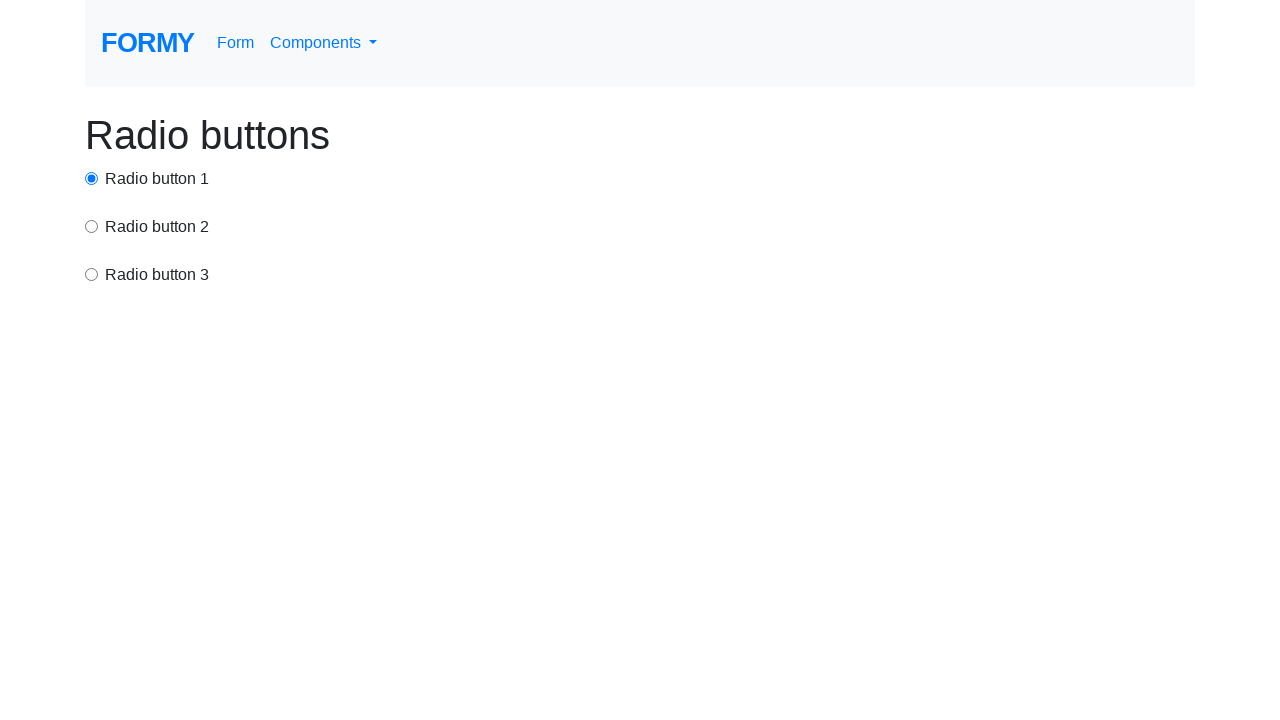

Clicked radio button 1 using id locator at (92, 178) on #radio-button-1
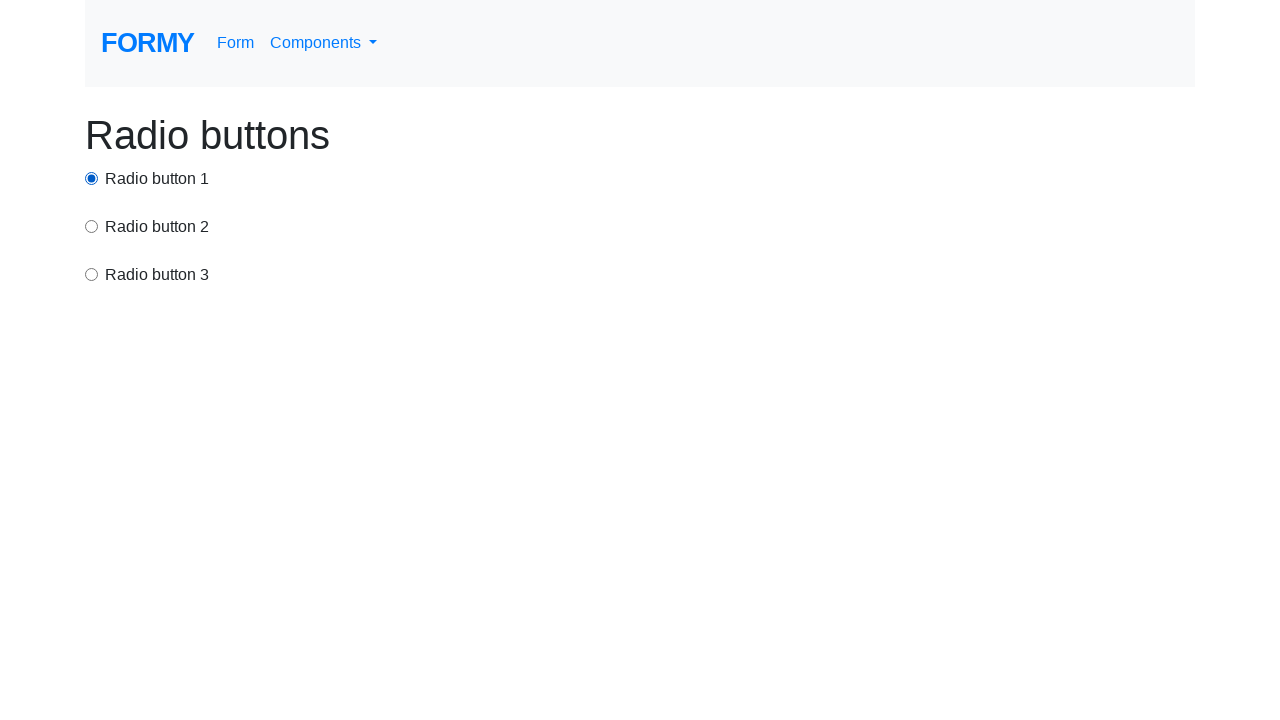

Clicked radio button 2 using name locator at (92, 178) on input[name='exampleRadios']
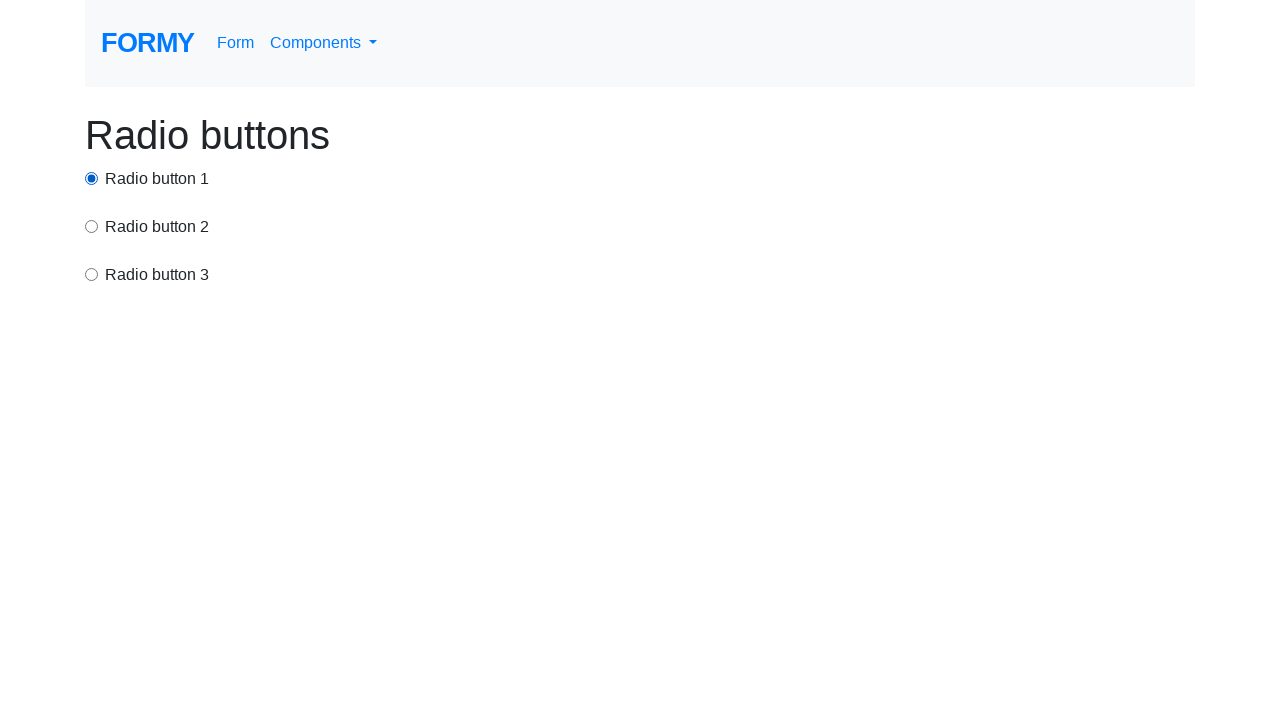

Clicked radio button 3 using xpath locator at (92, 274) on xpath=/html/body/div/div[3]/input
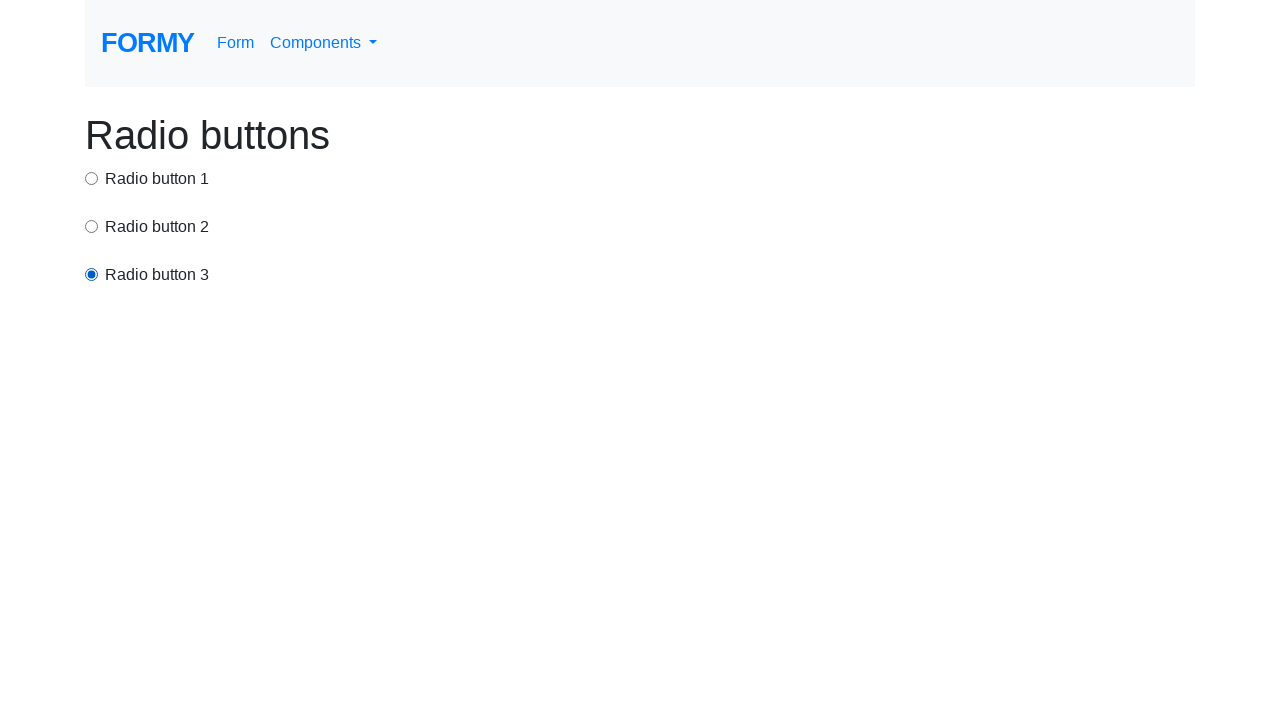

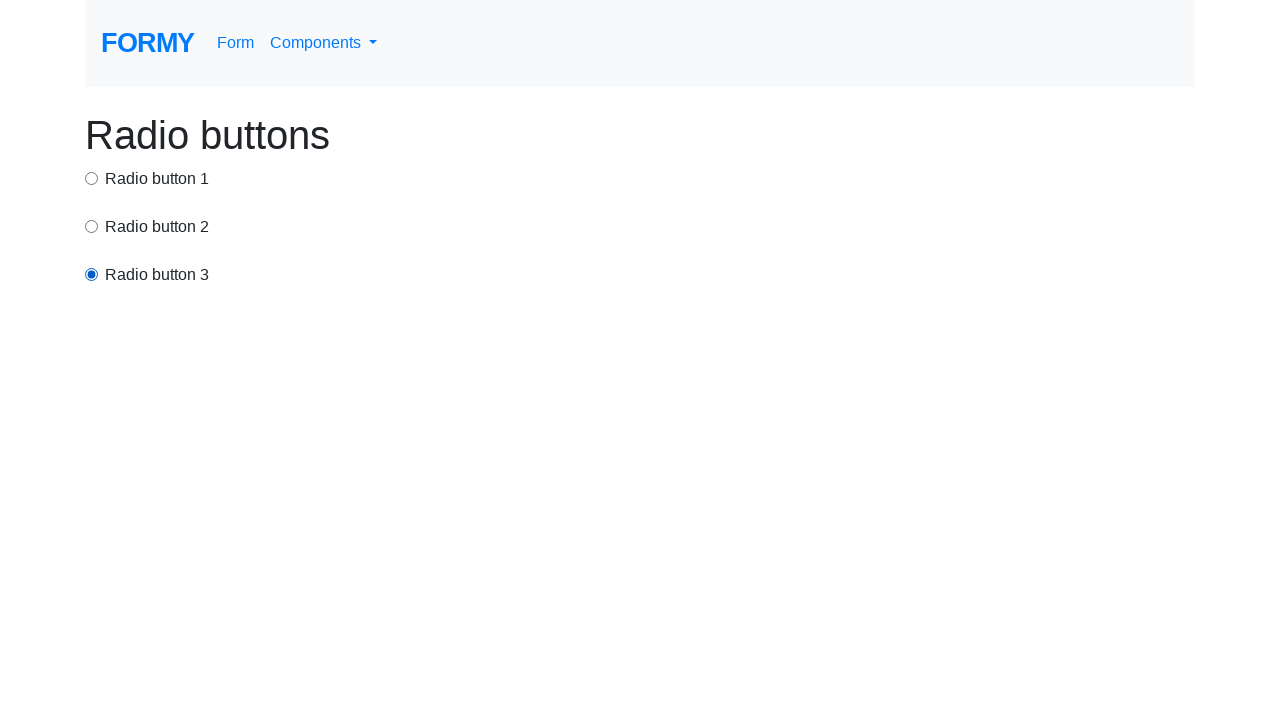